Tests dropdown selection functionality by selecting fruits from a dropdown using different methods (by index and by visible text)

Starting URL: https://letcode.in/dropdowns

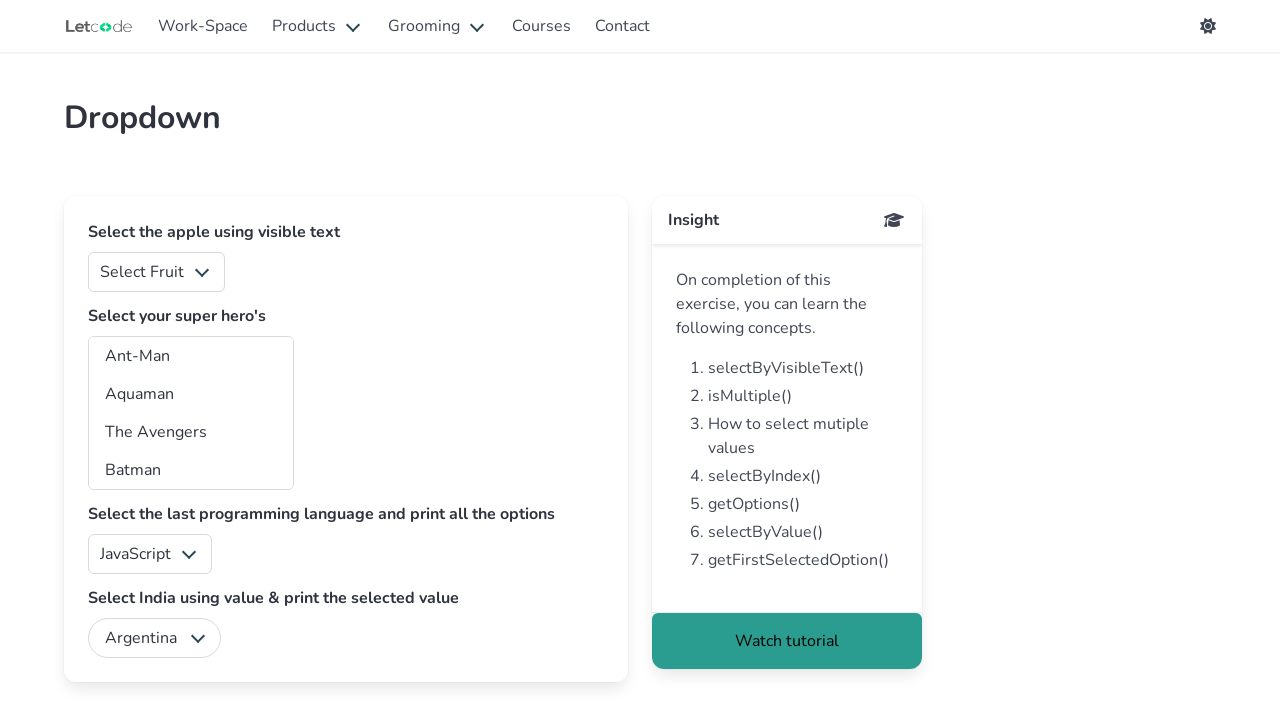

Located fruits dropdown element
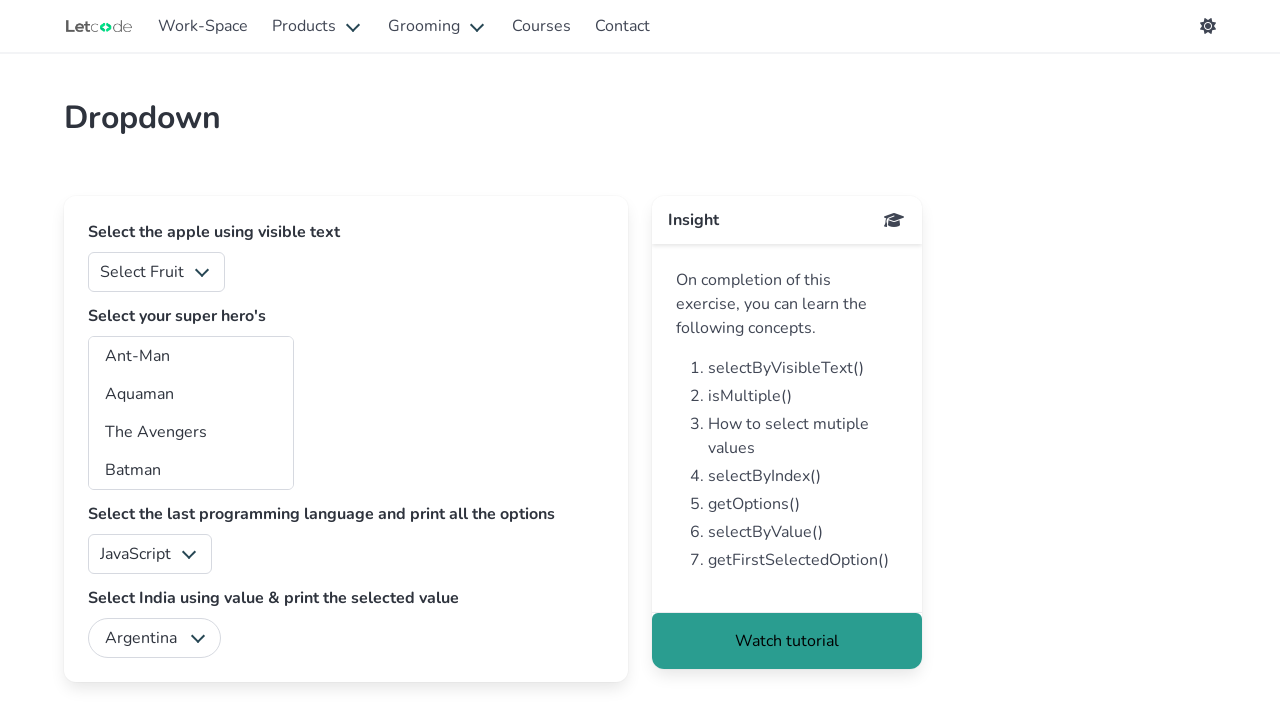

Selected banana from dropdown by index 4 on #fruits
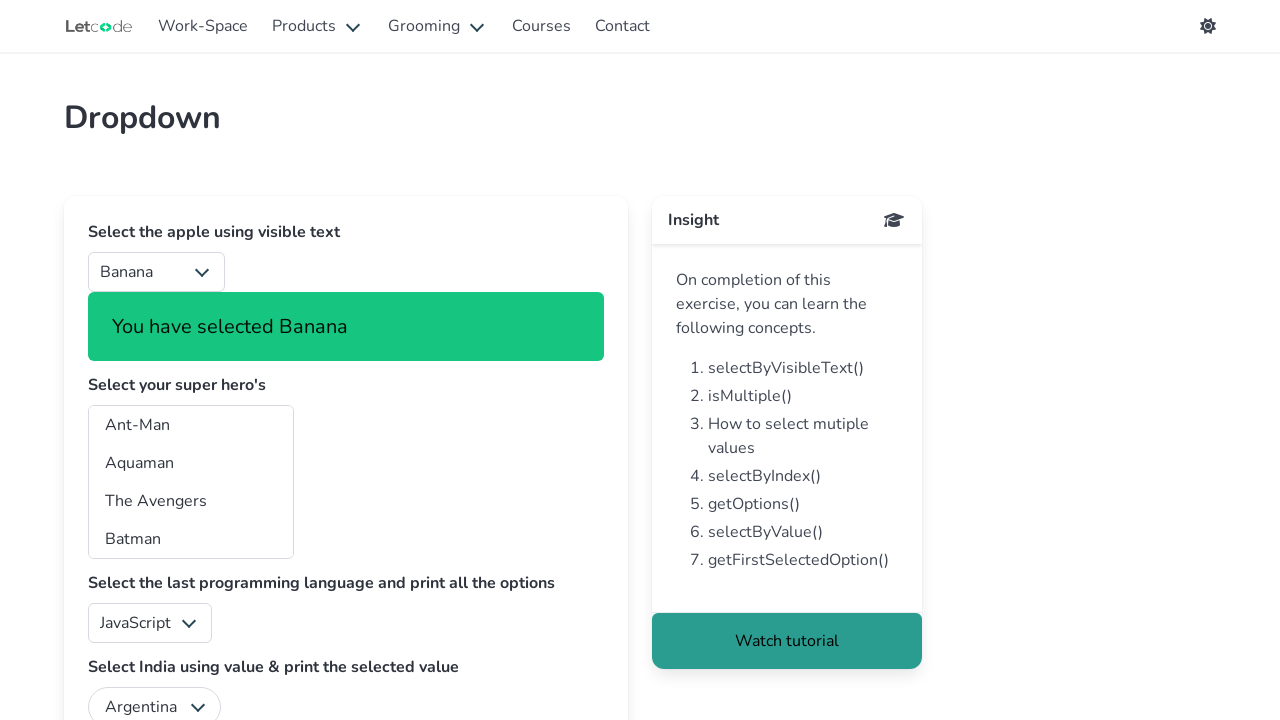

Waited 3 seconds to observe banana selection
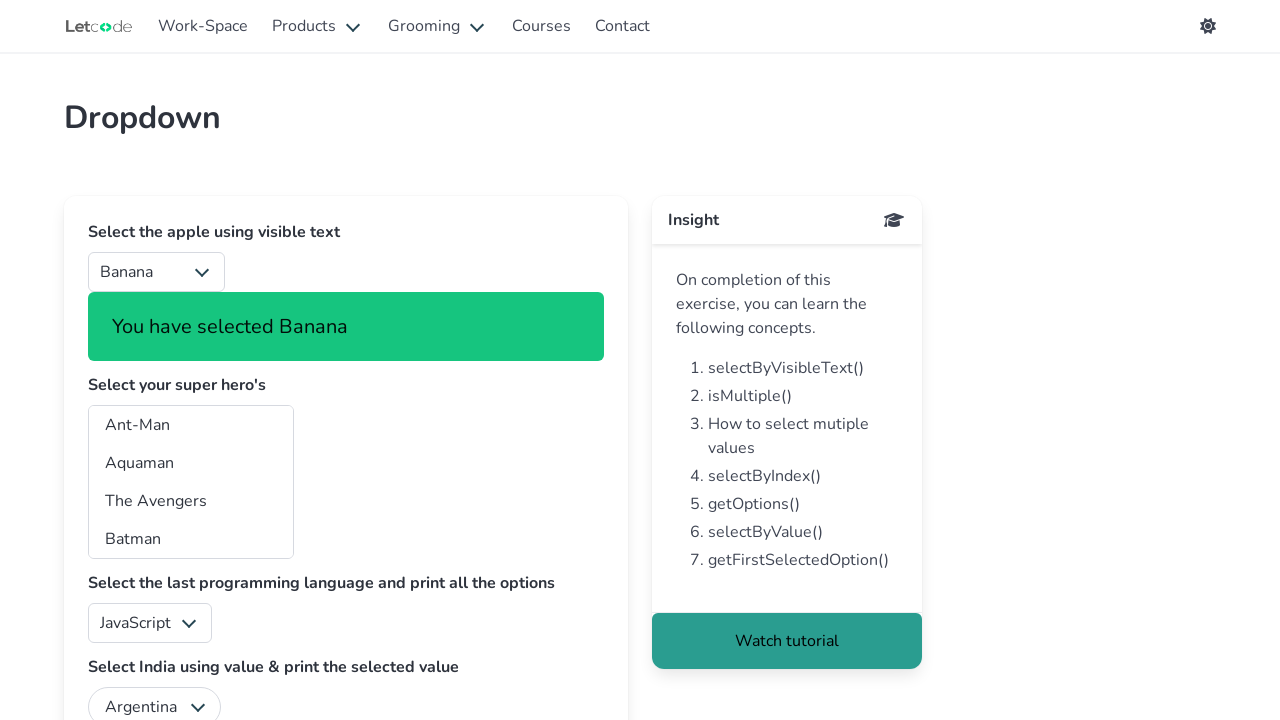

Selected Pine Apple from dropdown by visible text on #fruits
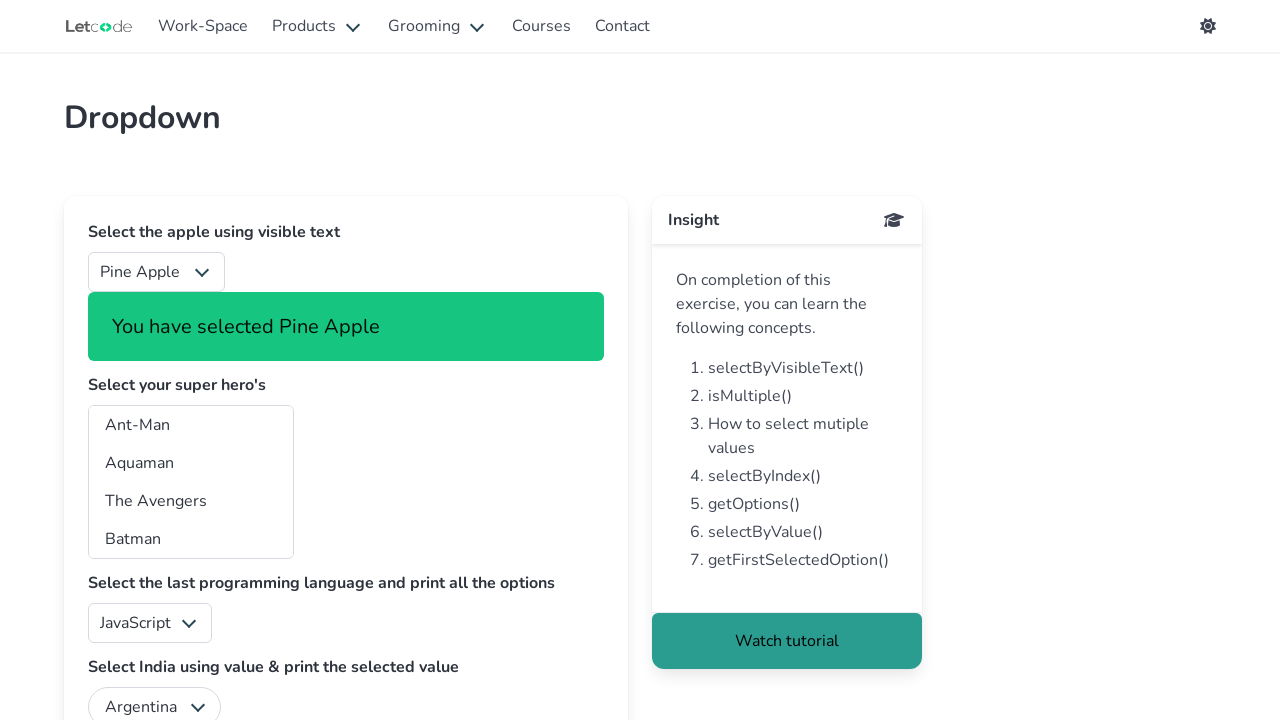

Retrieved currently selected option text from dropdown
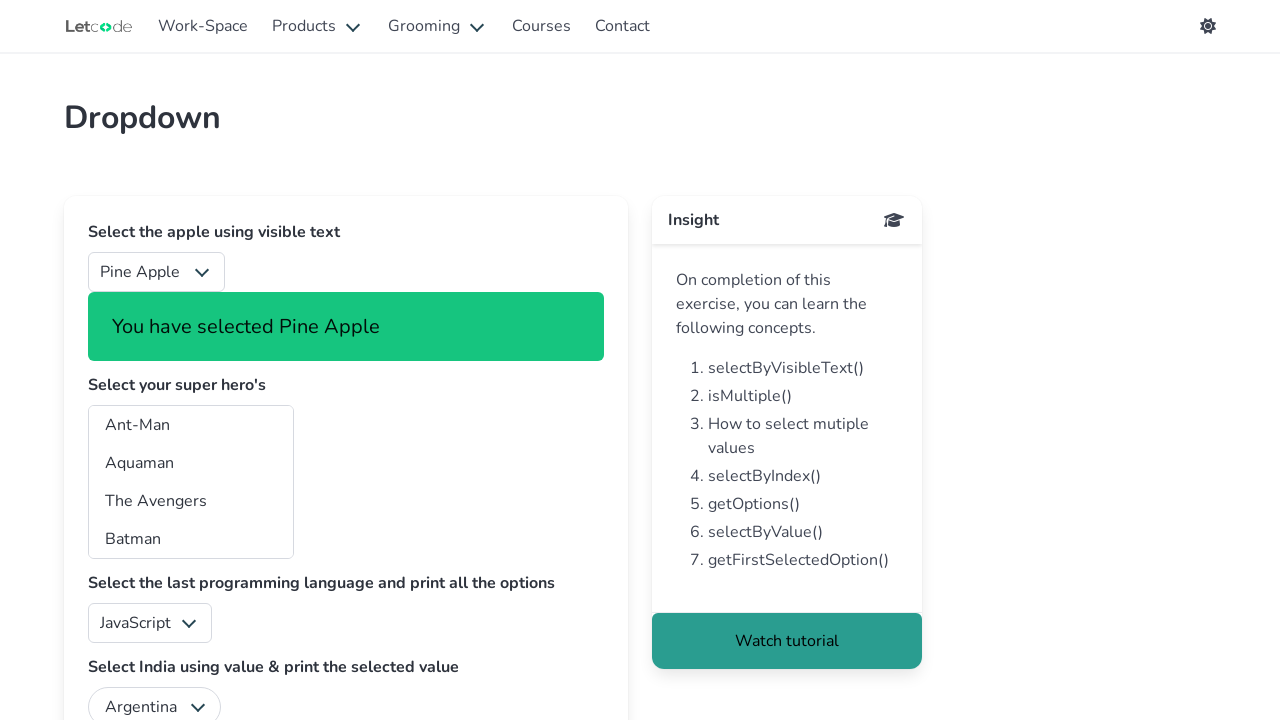

Printed selected fruit: 4
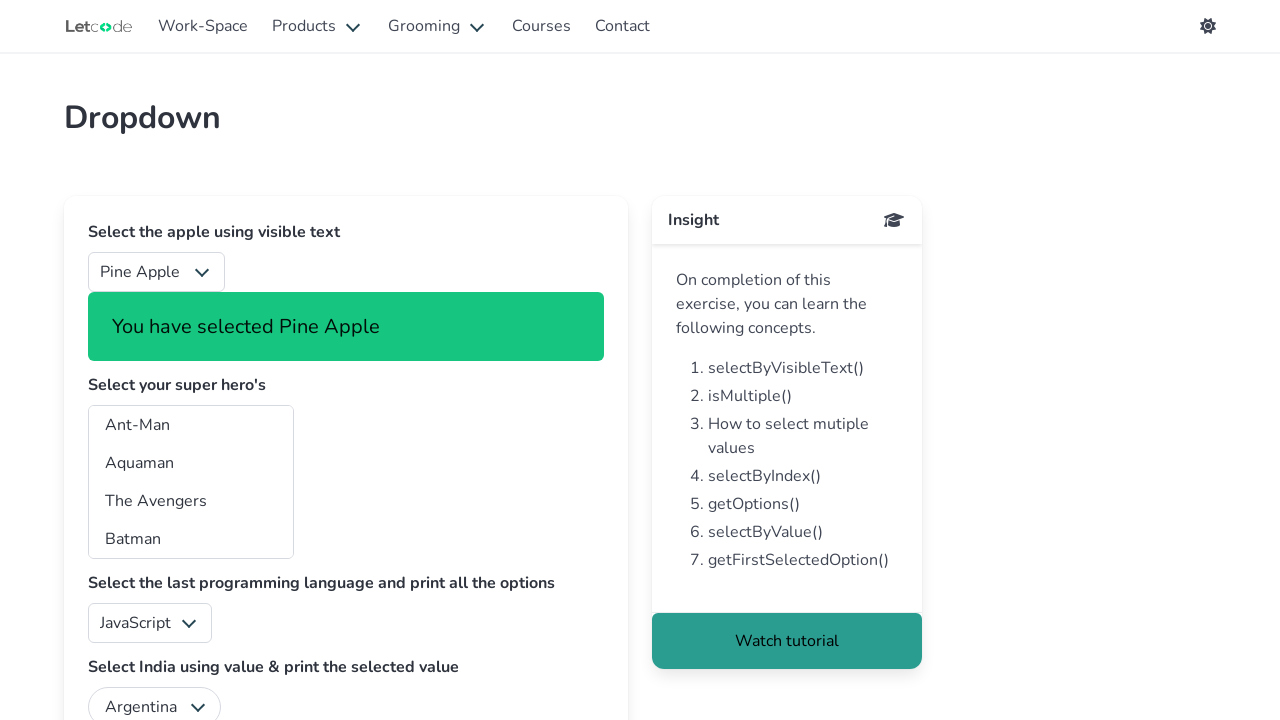

Waited 3 seconds before finishing test
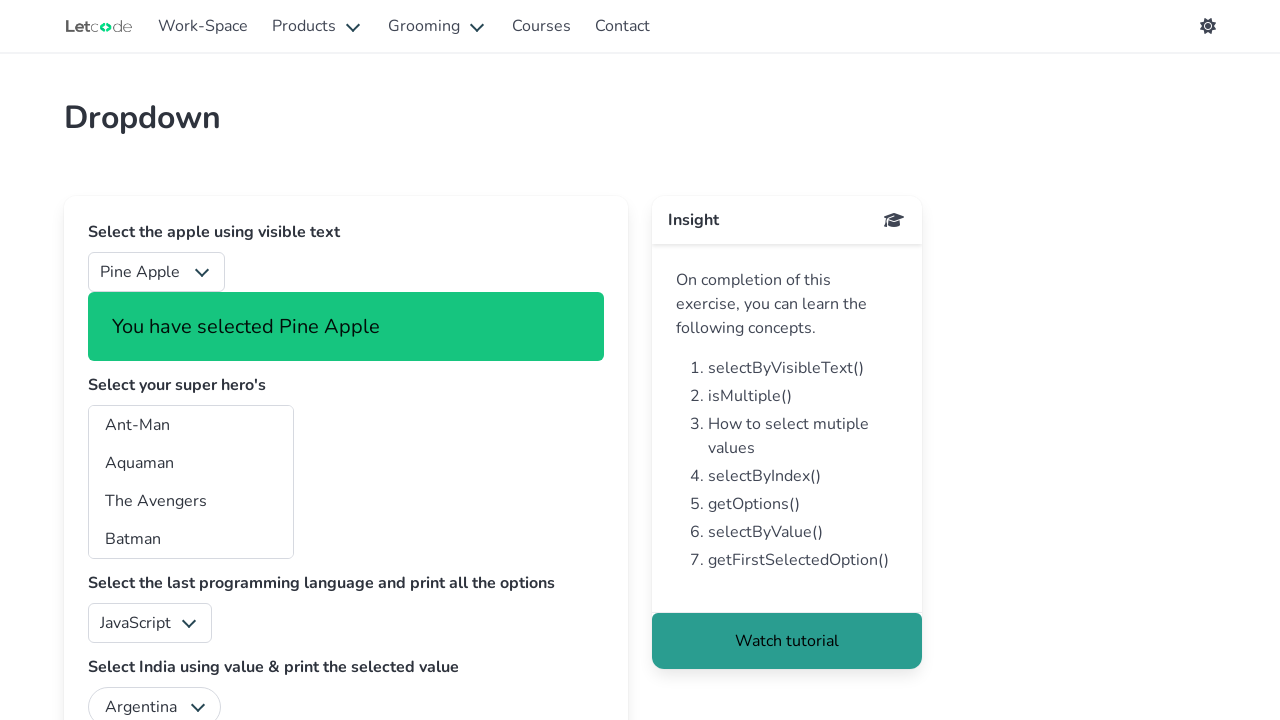

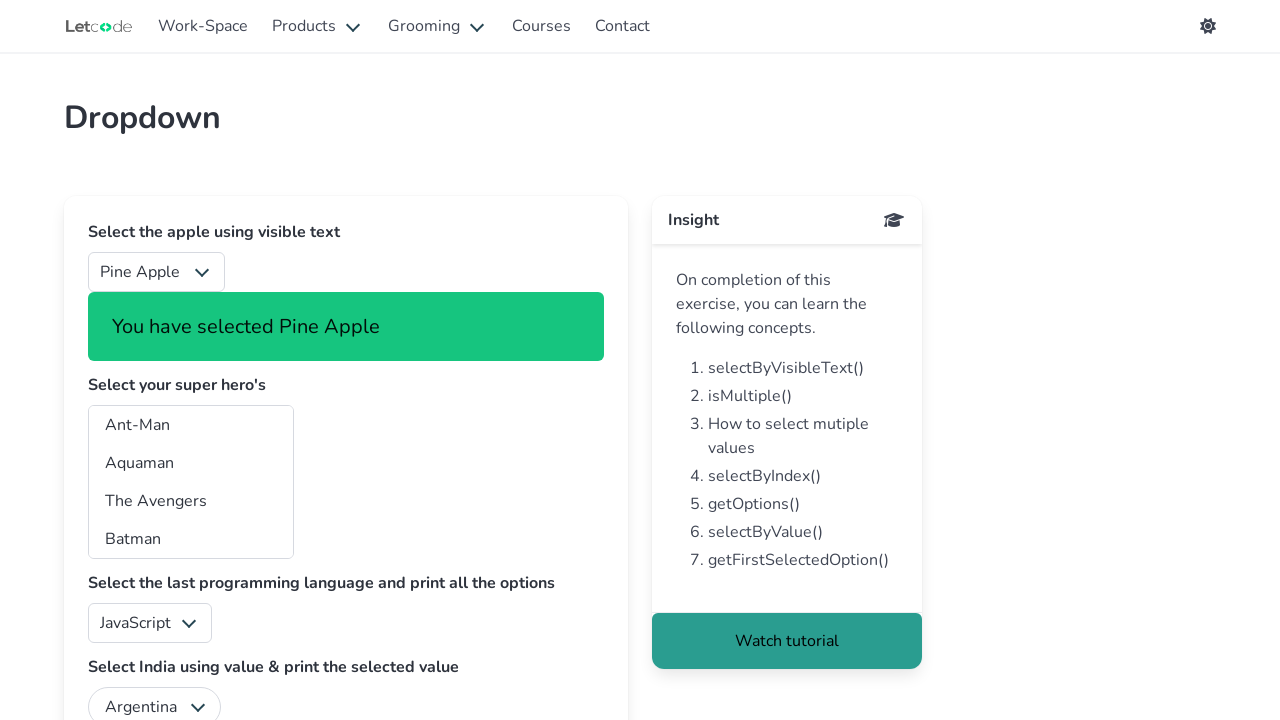